Navigates from the home page to the Forms page by clicking the Forms card

Starting URL: https://demoqa.com

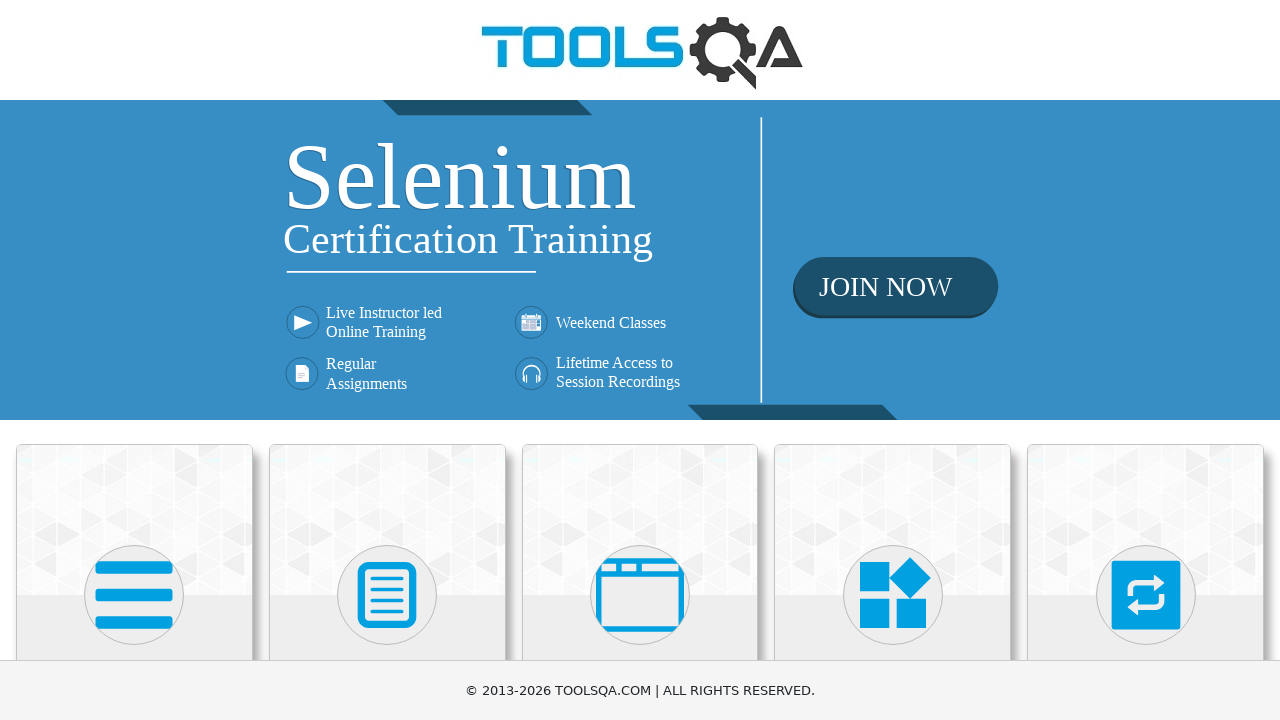

Navigated to home page at https://demoqa.com
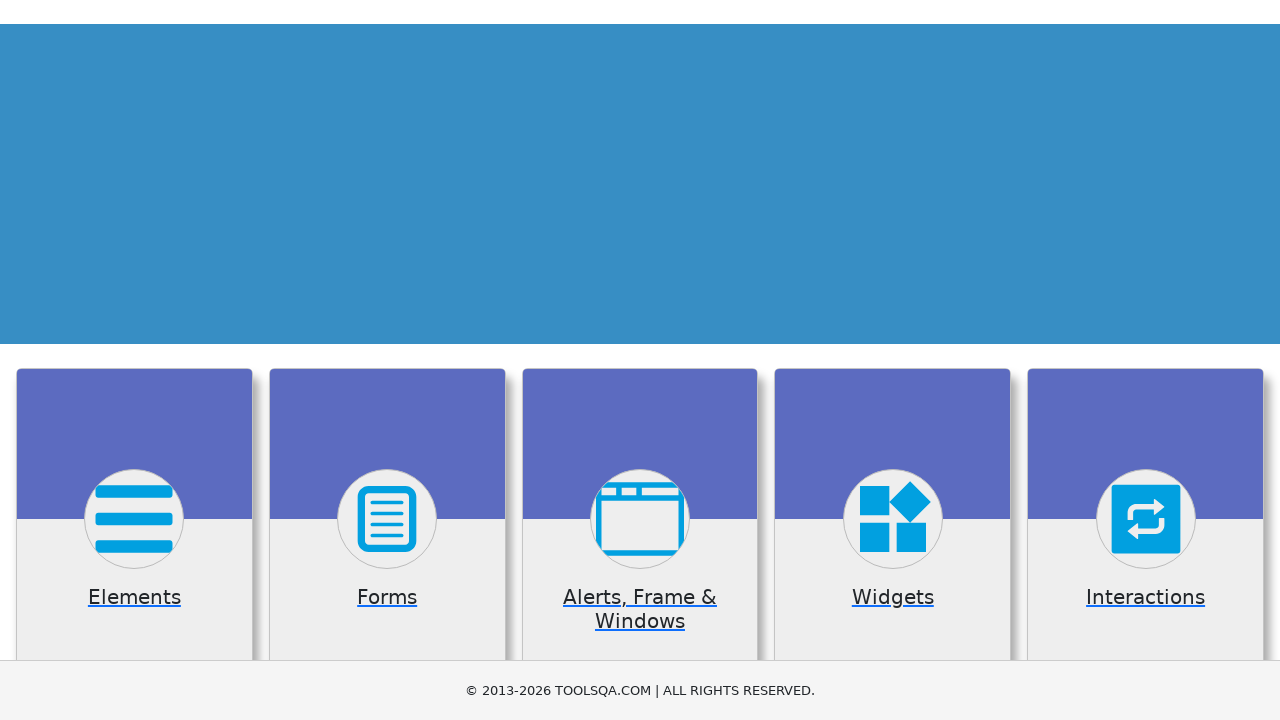

Clicked Forms card to navigate to Forms page at (387, 520) on .card:has-text('Forms')
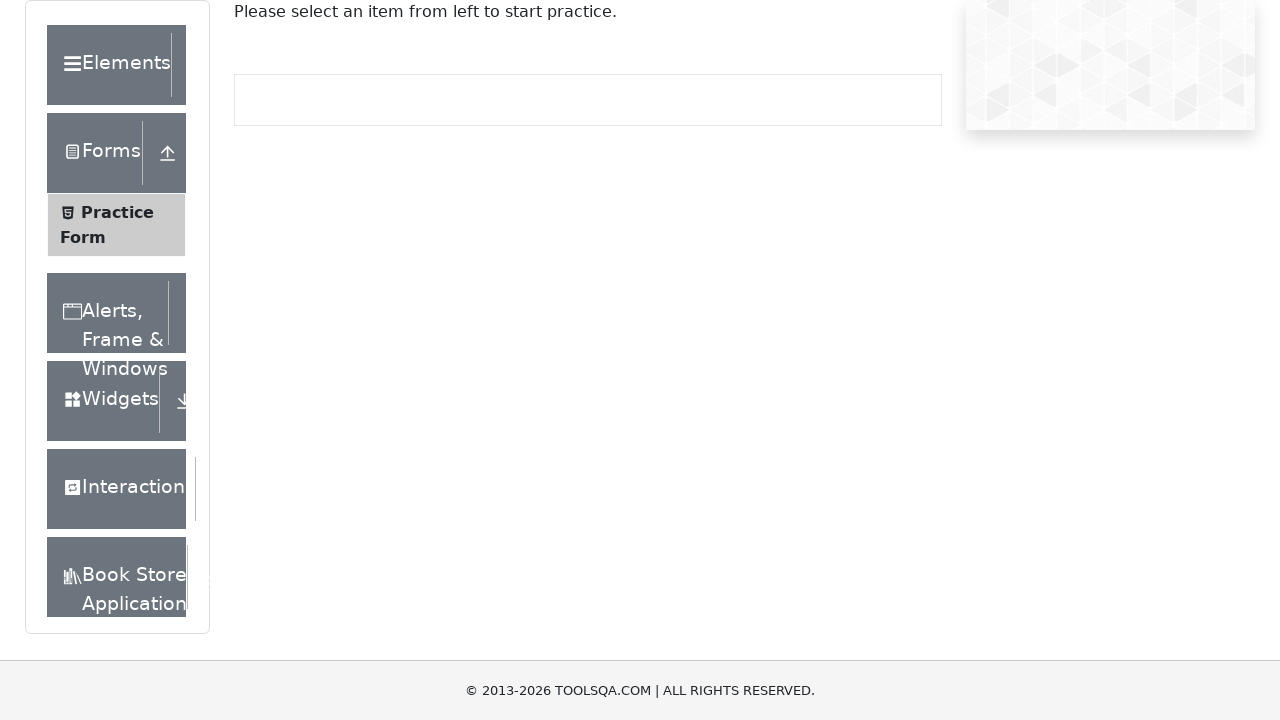

Forms page loaded successfully - element group selector found
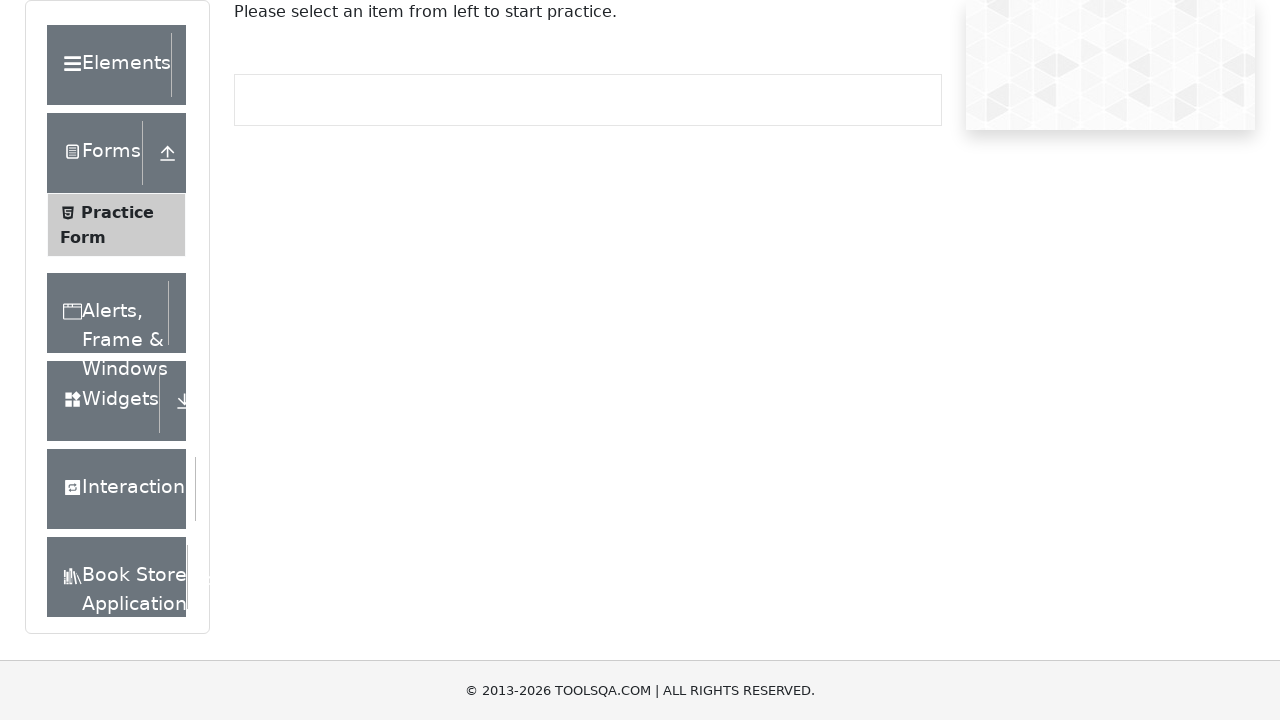

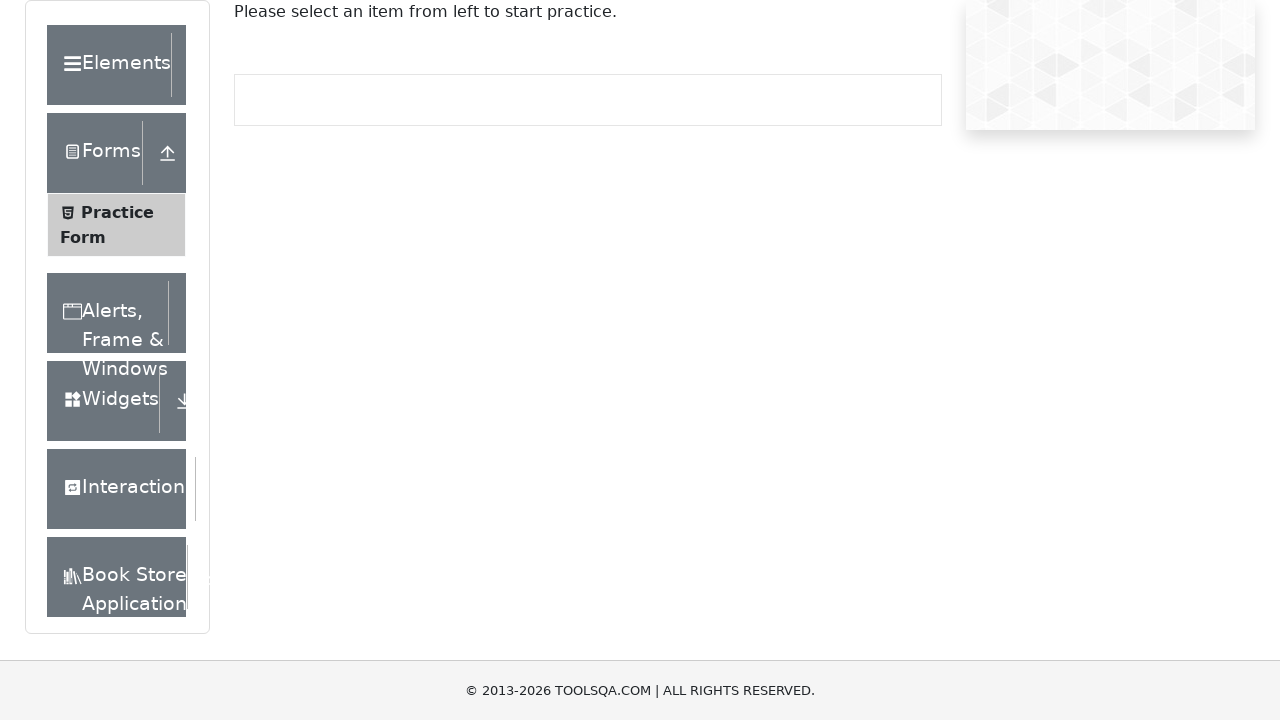